Opens the WhatIsMyBrowser website, resizes the browser window, retrieves the page title, and takes a screenshot of the page.

Starting URL: https://www.whatismybrowser.com/

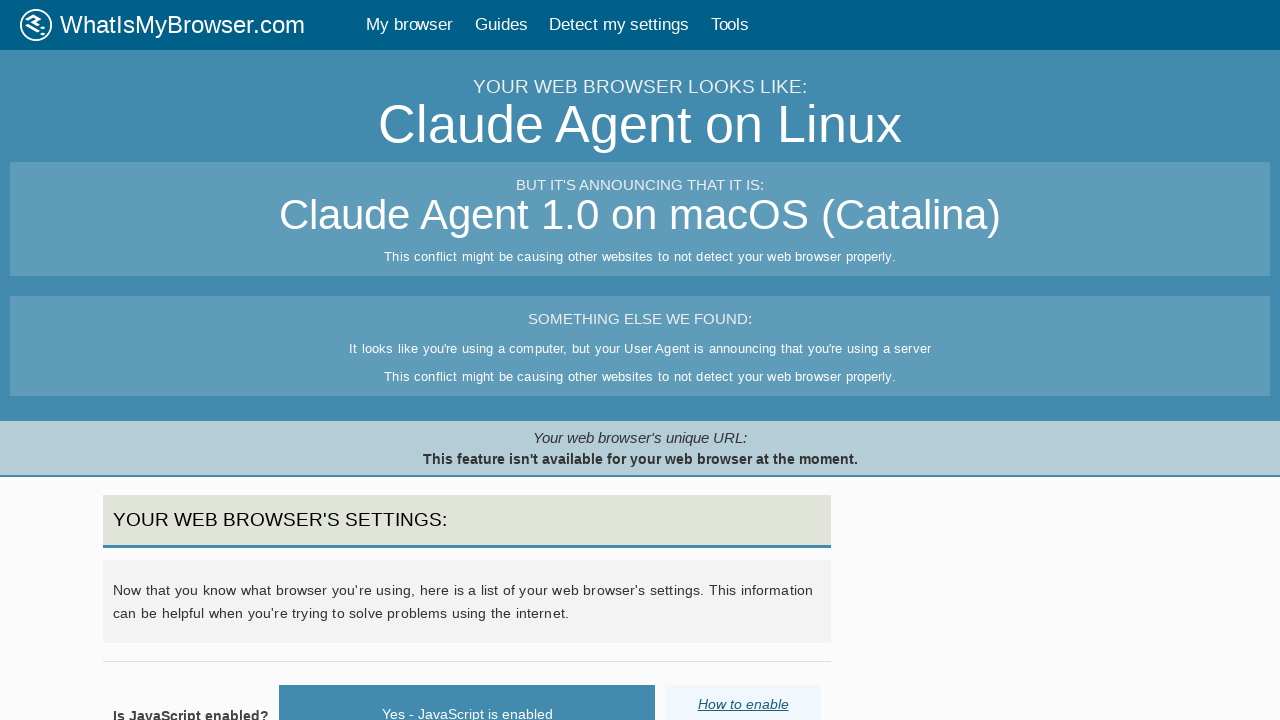

Set viewport size to 1400x1000
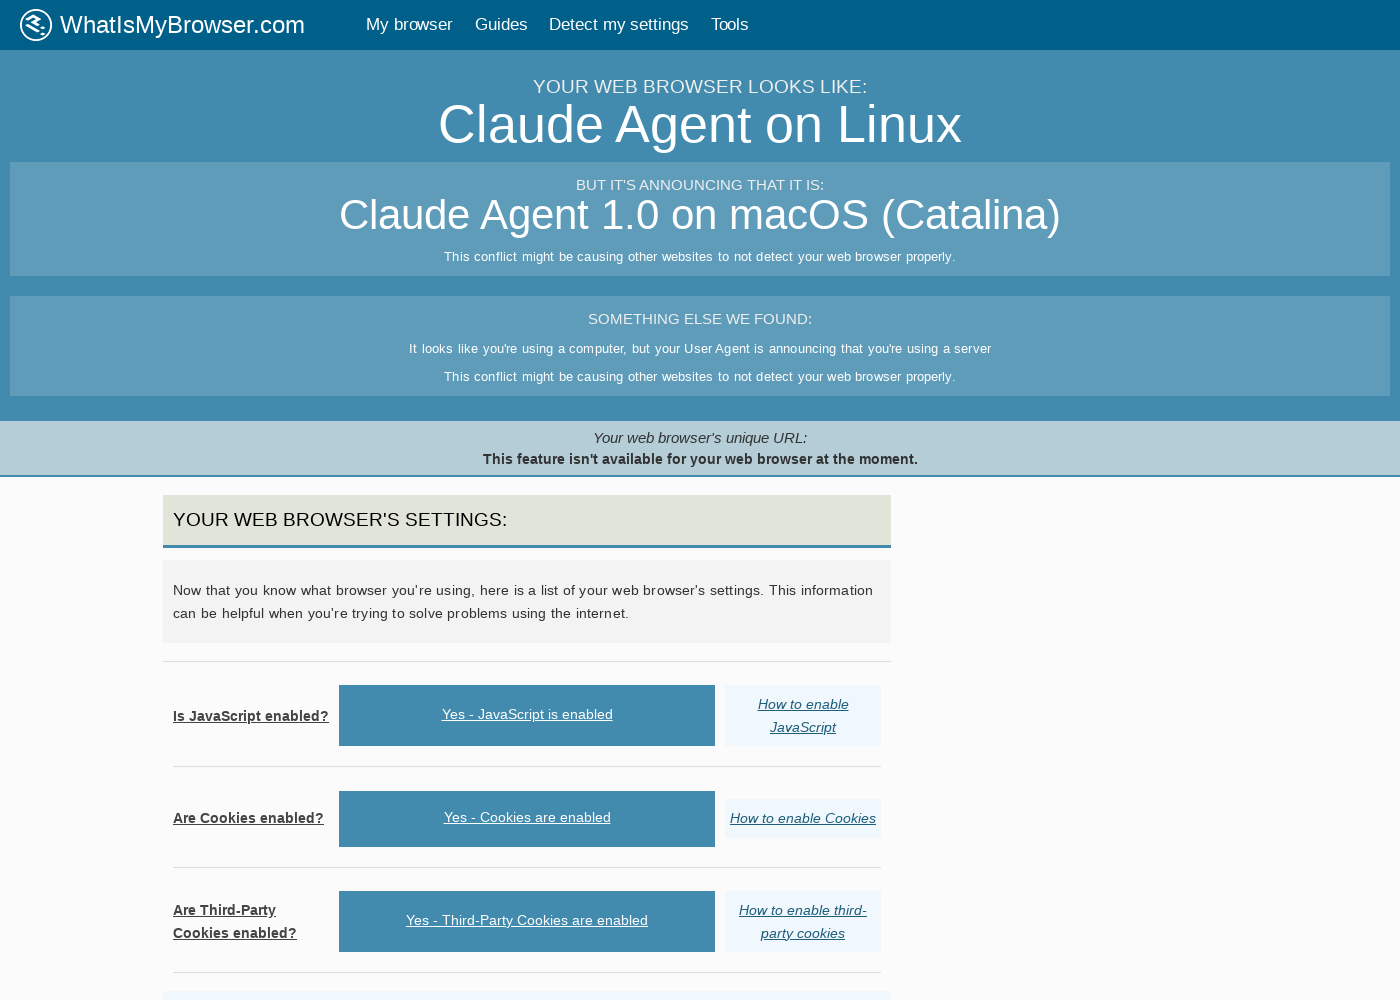

Set viewport size to 1400x6000
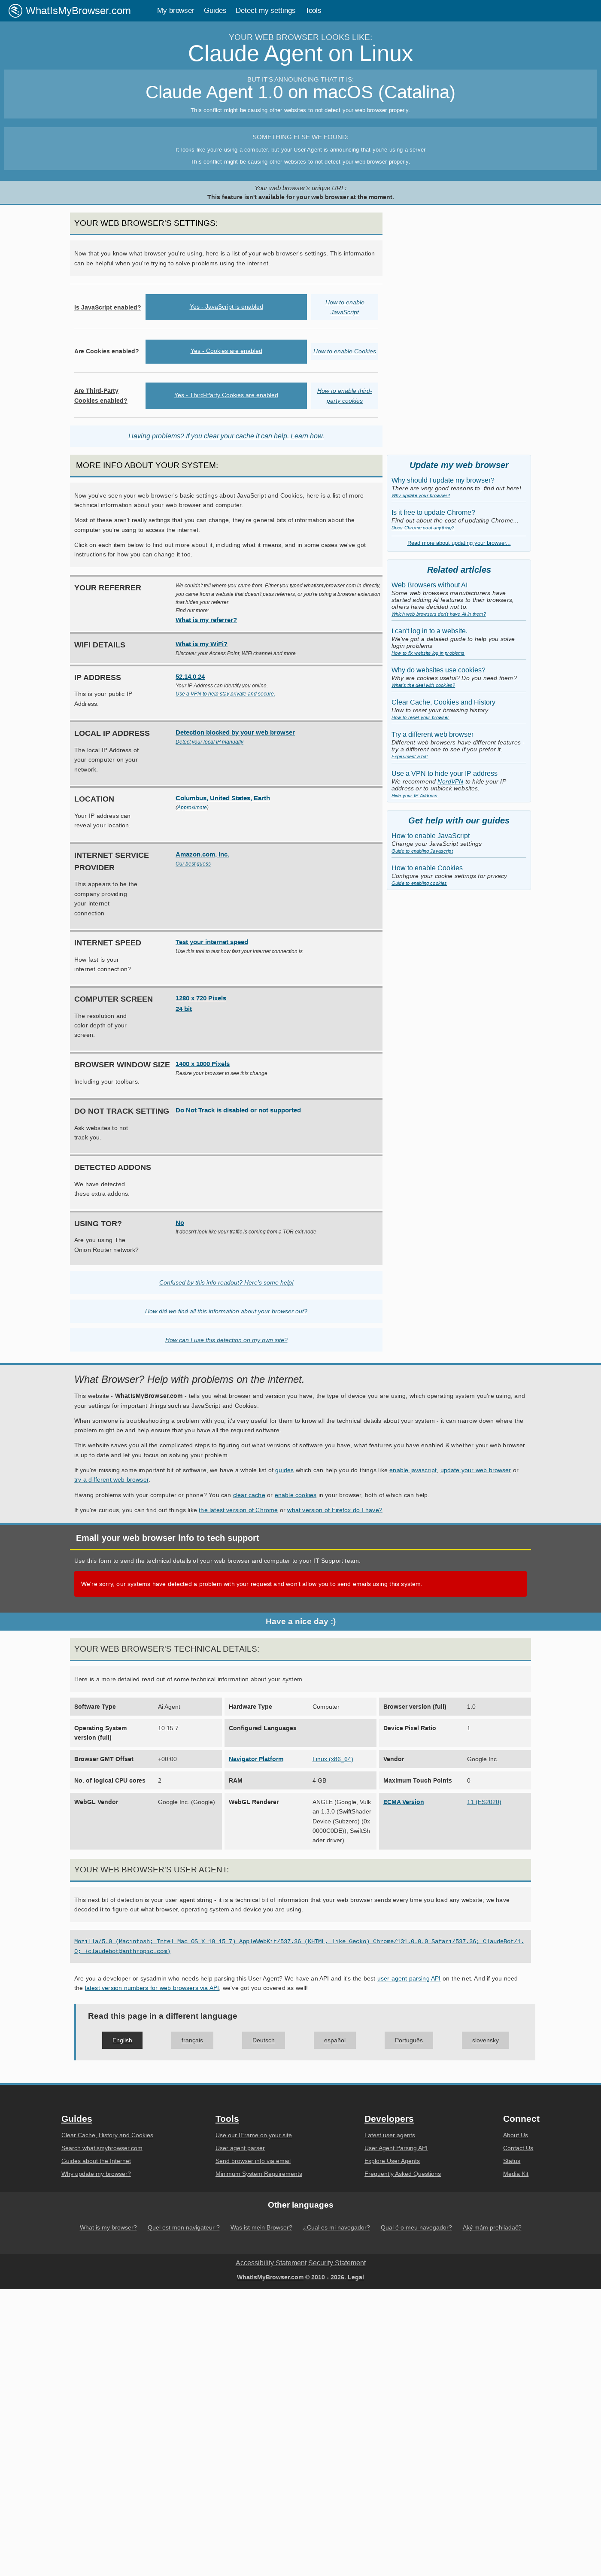

Retrieved page title: 'What browser? My browser? Is my browser out of date?'
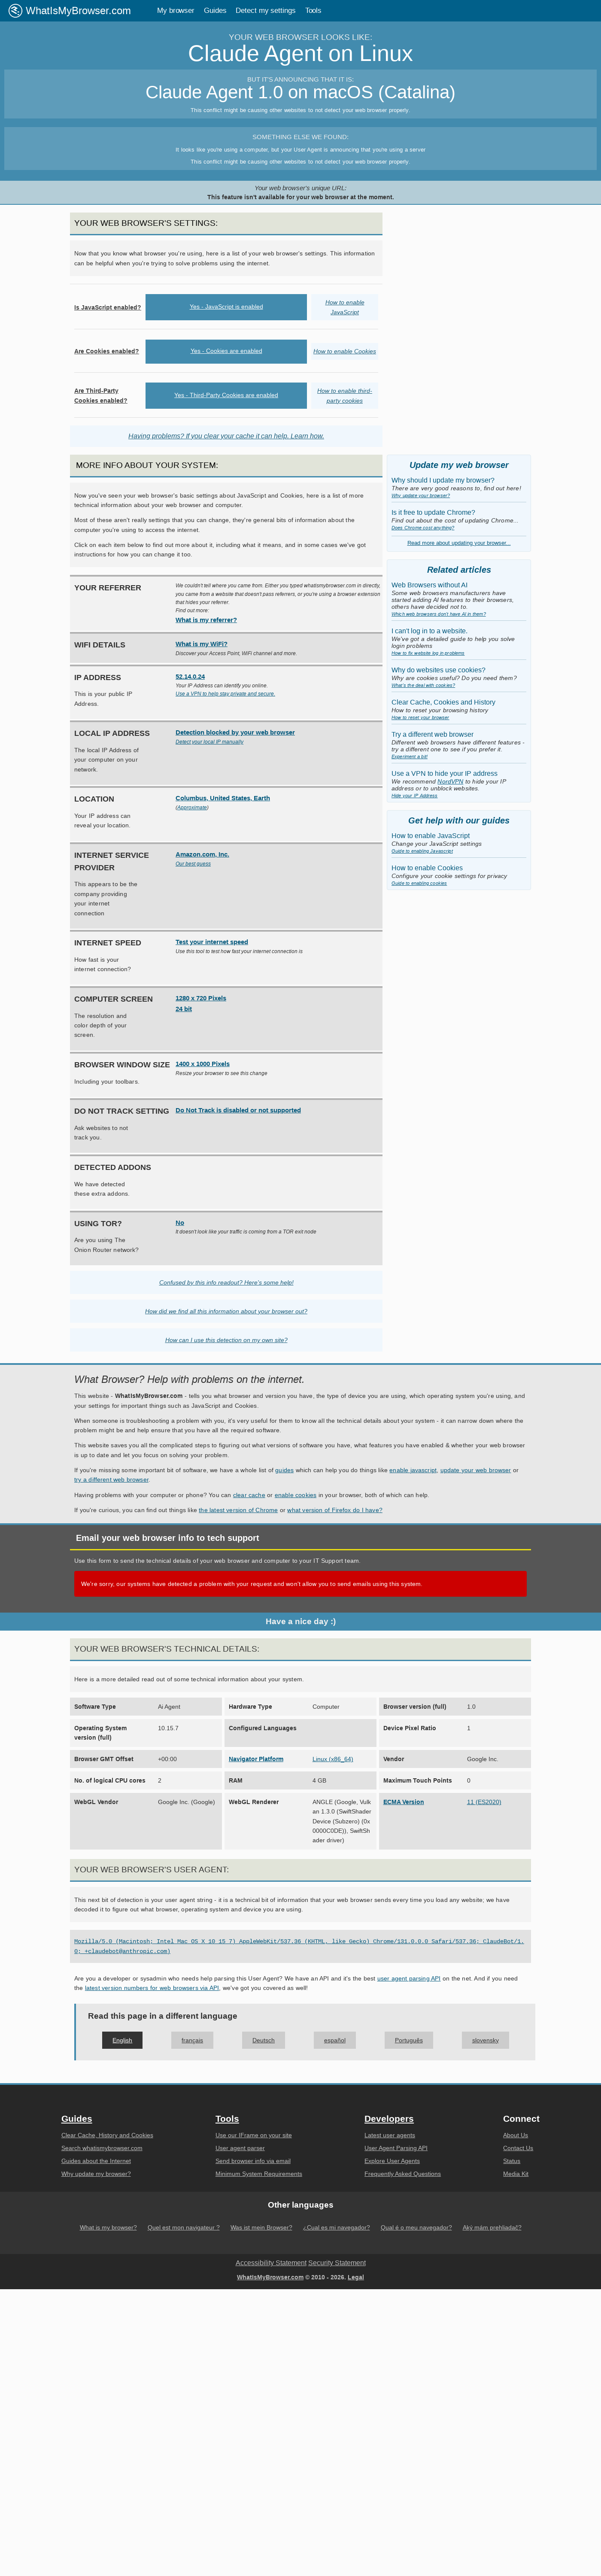

Captured screenshot, size: 565118 bytes
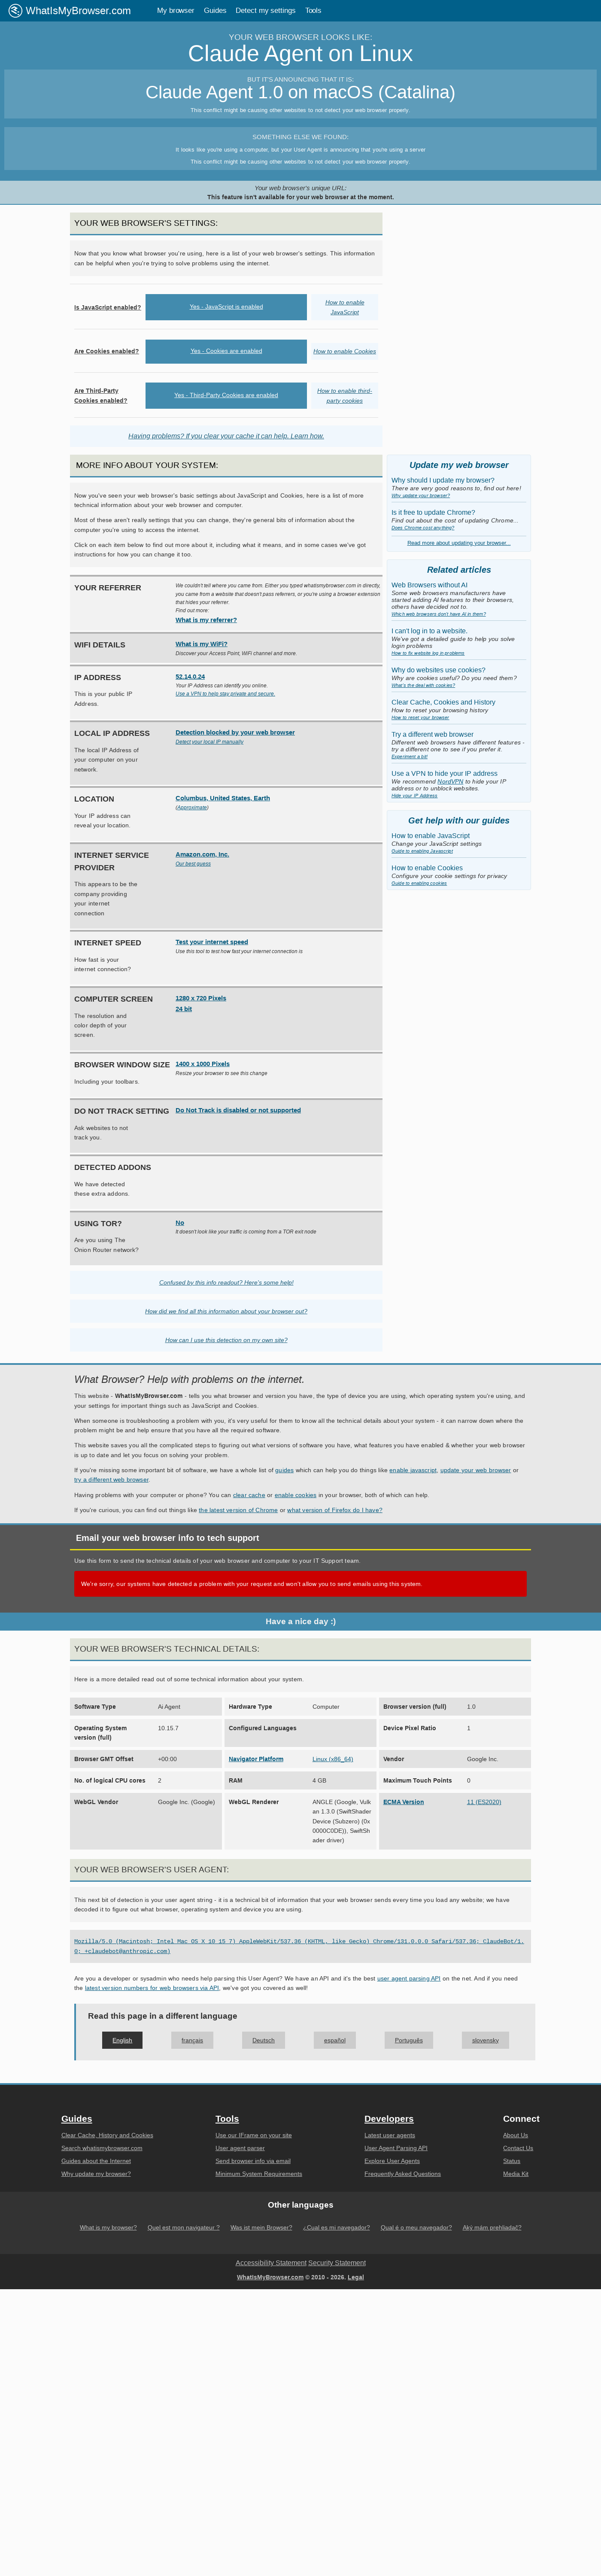

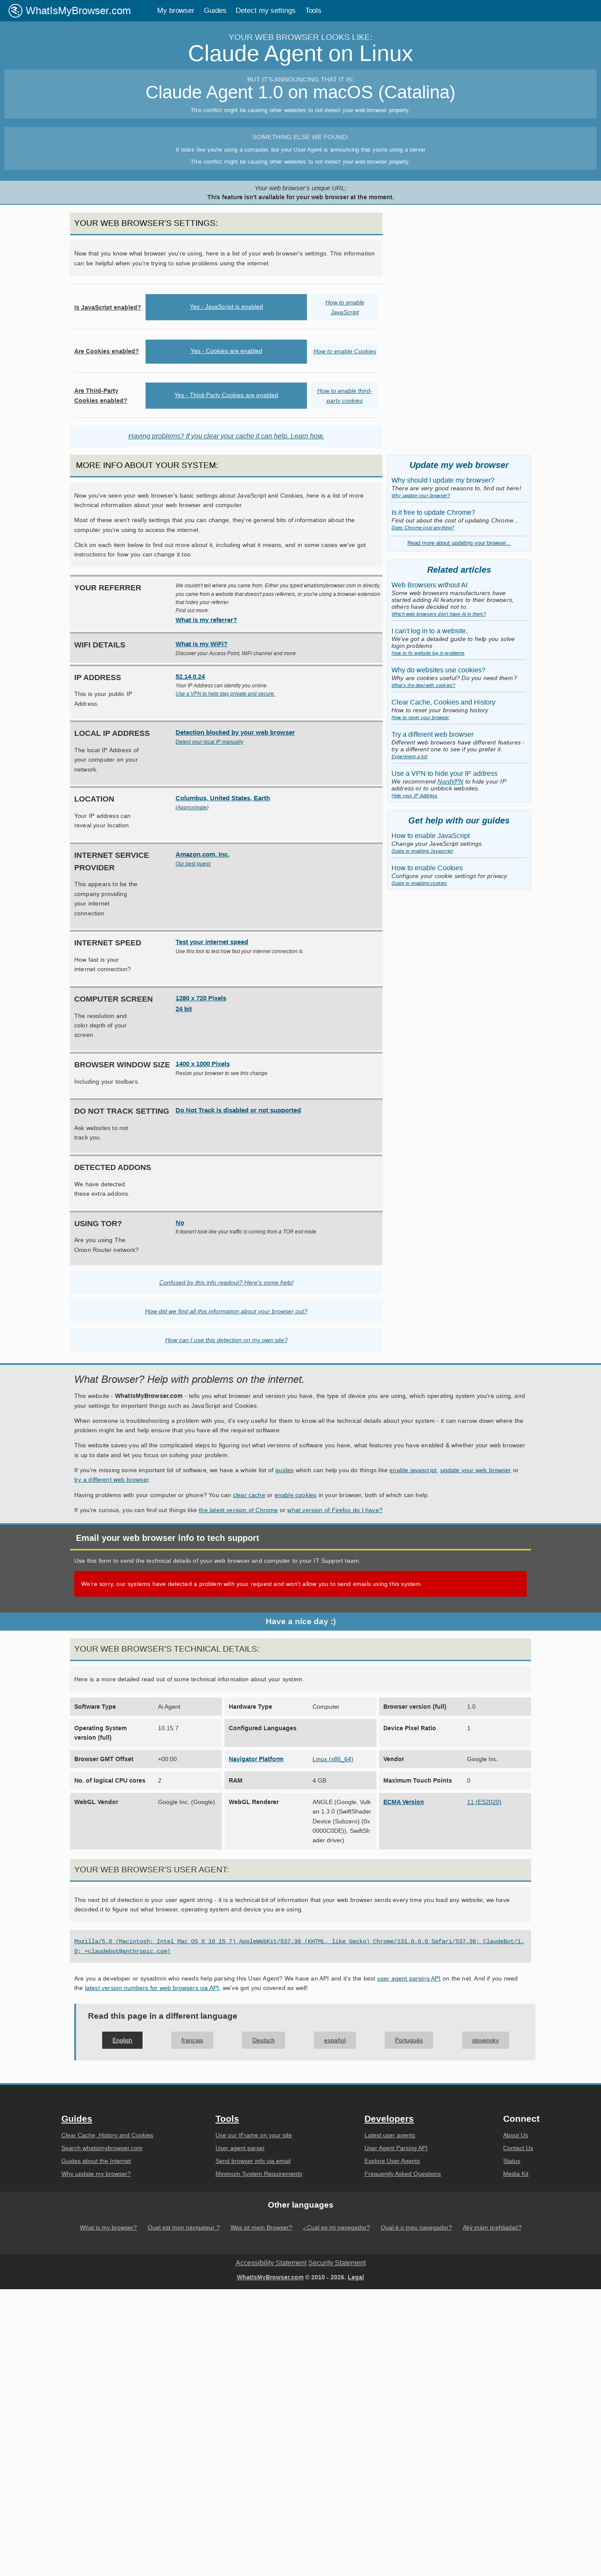